Navigates to Rahul Shetty Academy homepage and verifies the page loads by checking the title is present

Starting URL: https://rahulshettyacademy.com

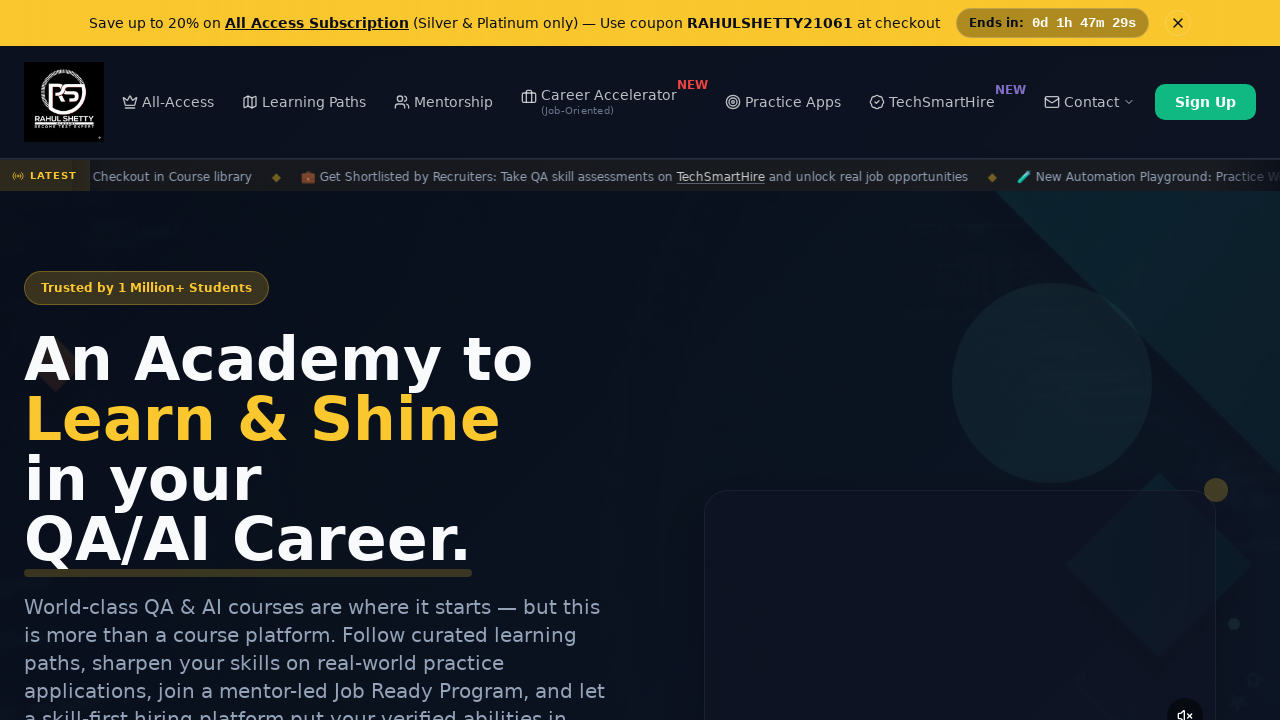

Waited for page to reach domcontentloaded state
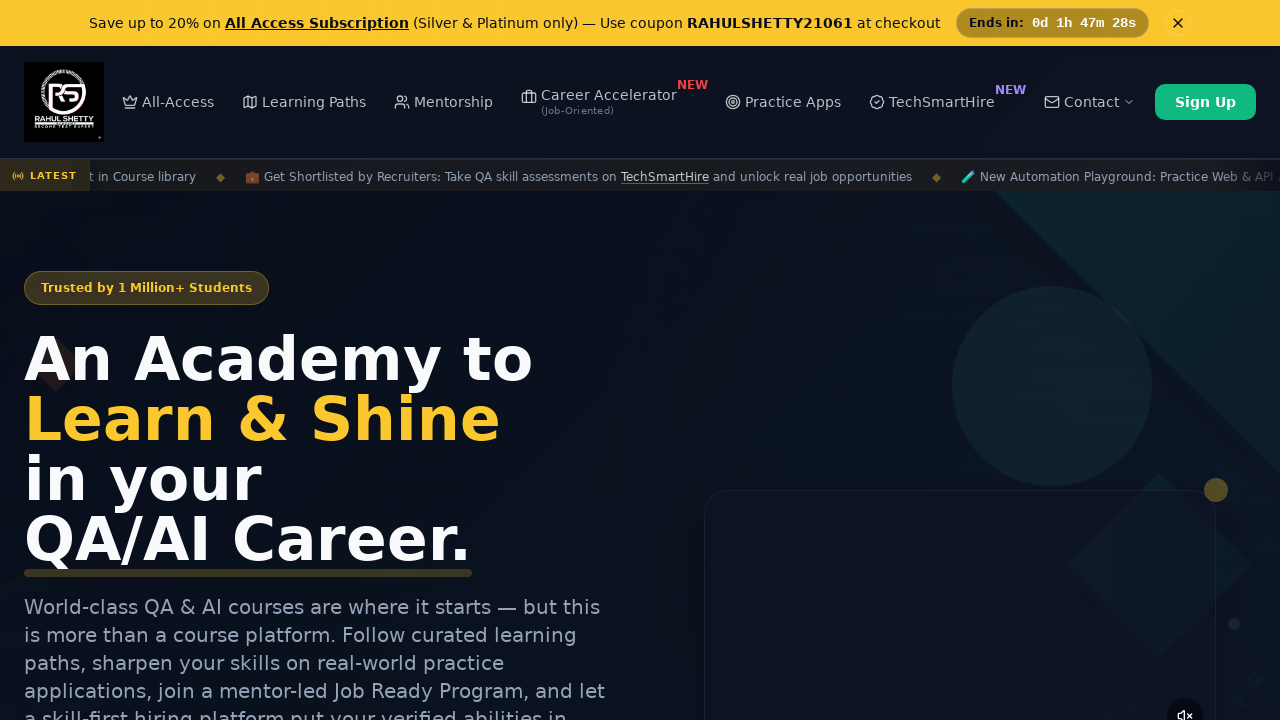

Verified page title is present
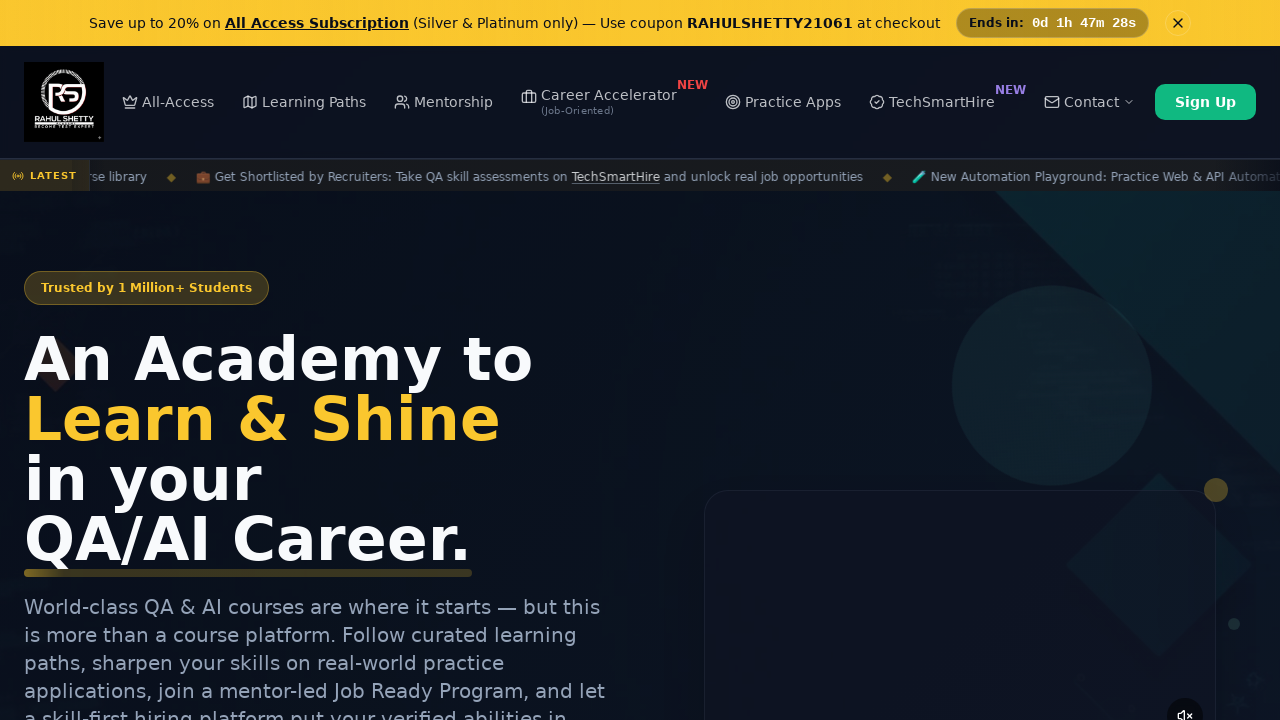

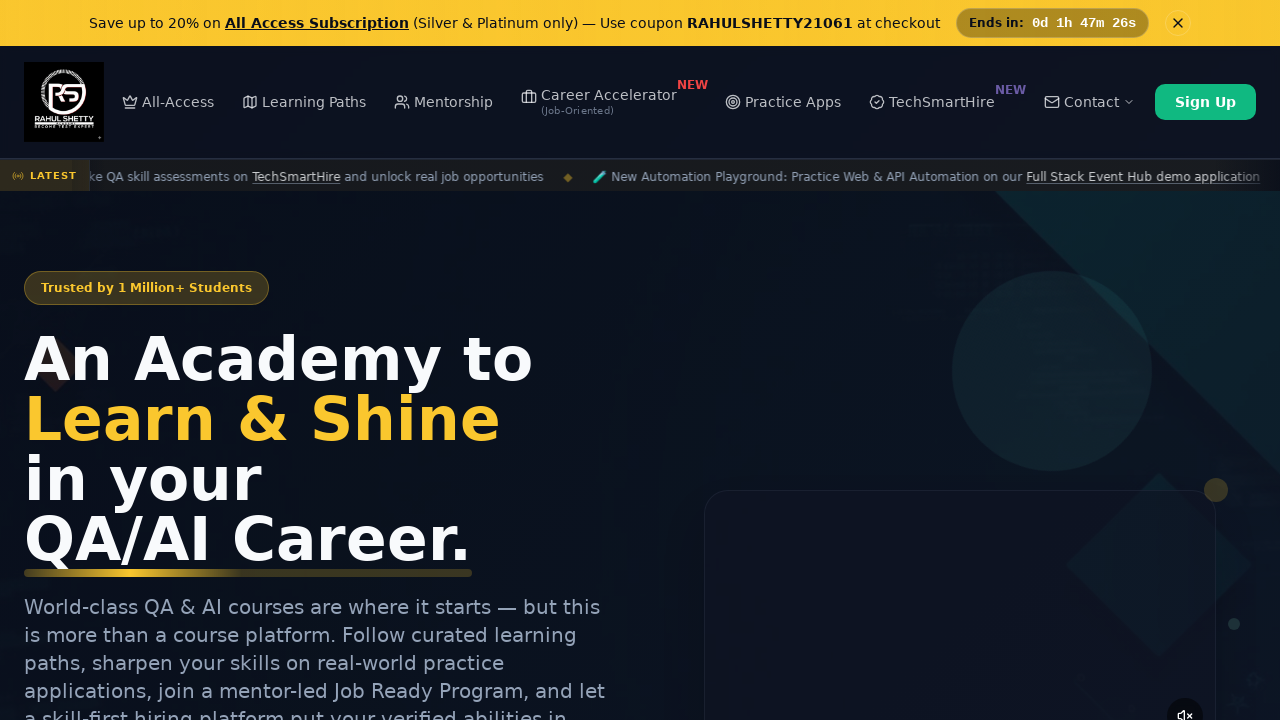